Tests dynamic content loading by clicking the Start button and verifying that hidden content becomes visible with the text "Hello World!"

Starting URL: https://the-internet.herokuapp.com/dynamic_loading/1

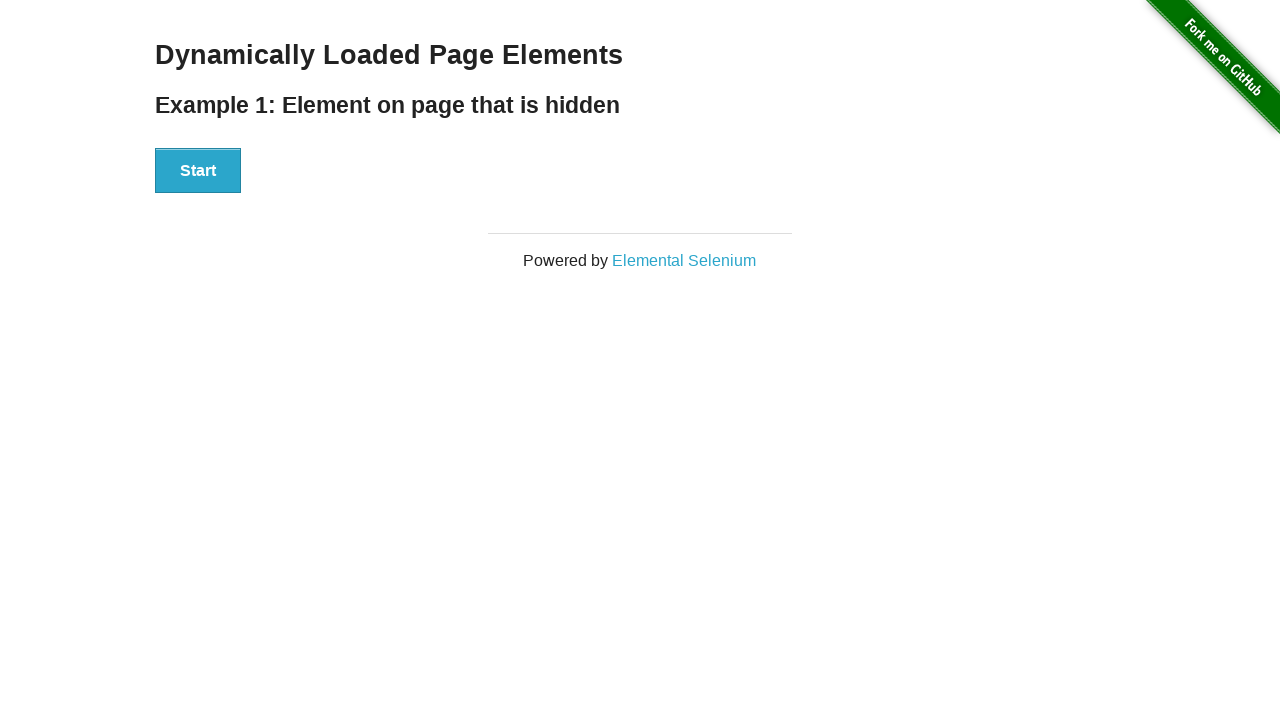

Verified that finish element is initially hidden
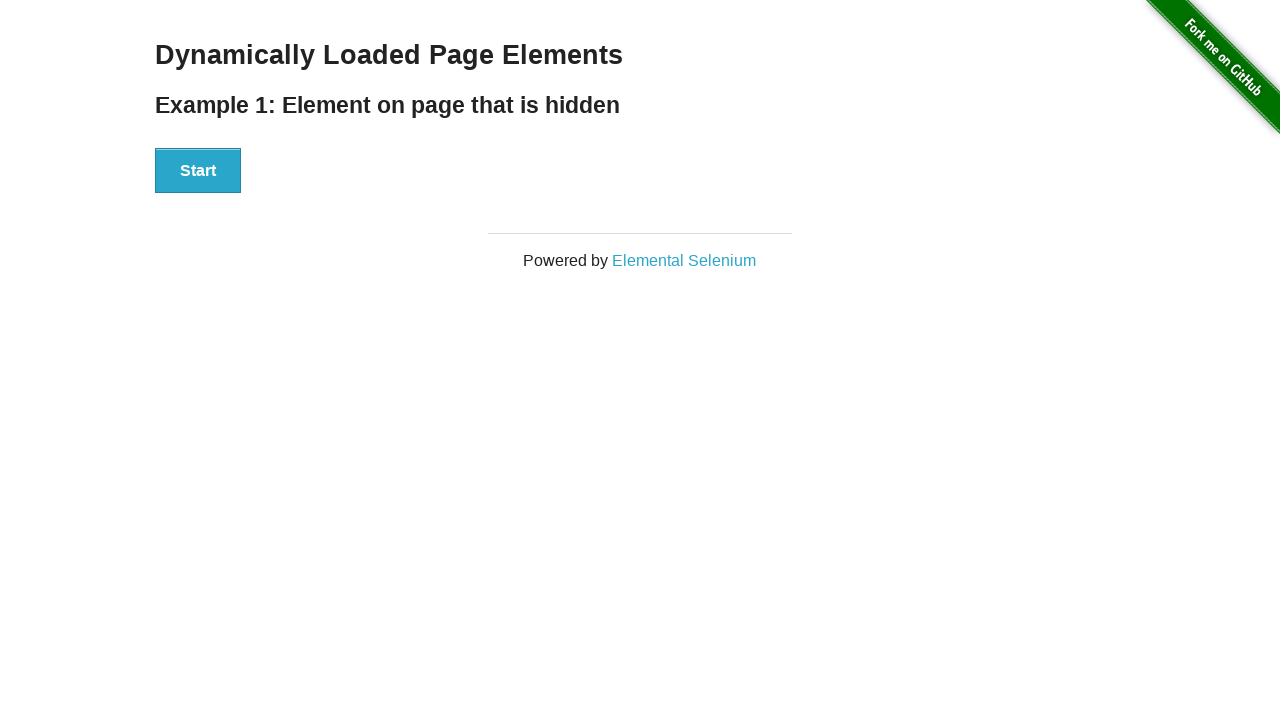

Clicked the Start button to trigger dynamic content loading at (198, 171) on button
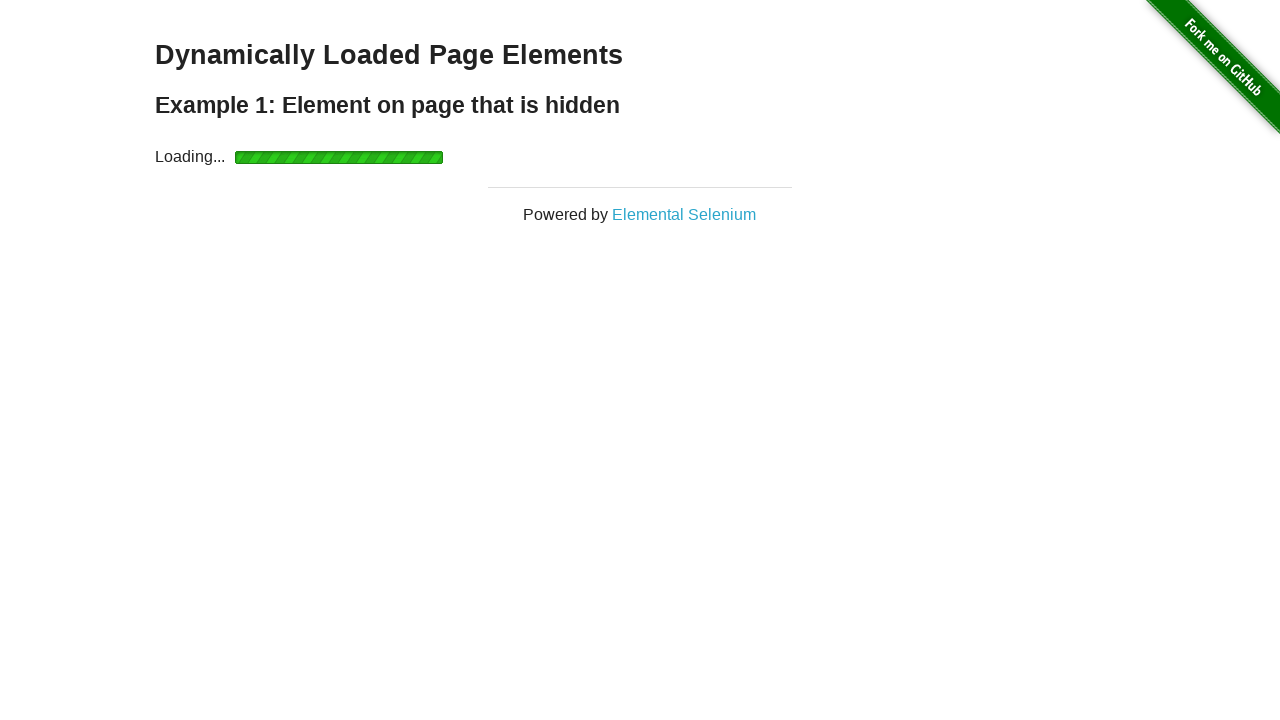

Waited for the finish element to become visible
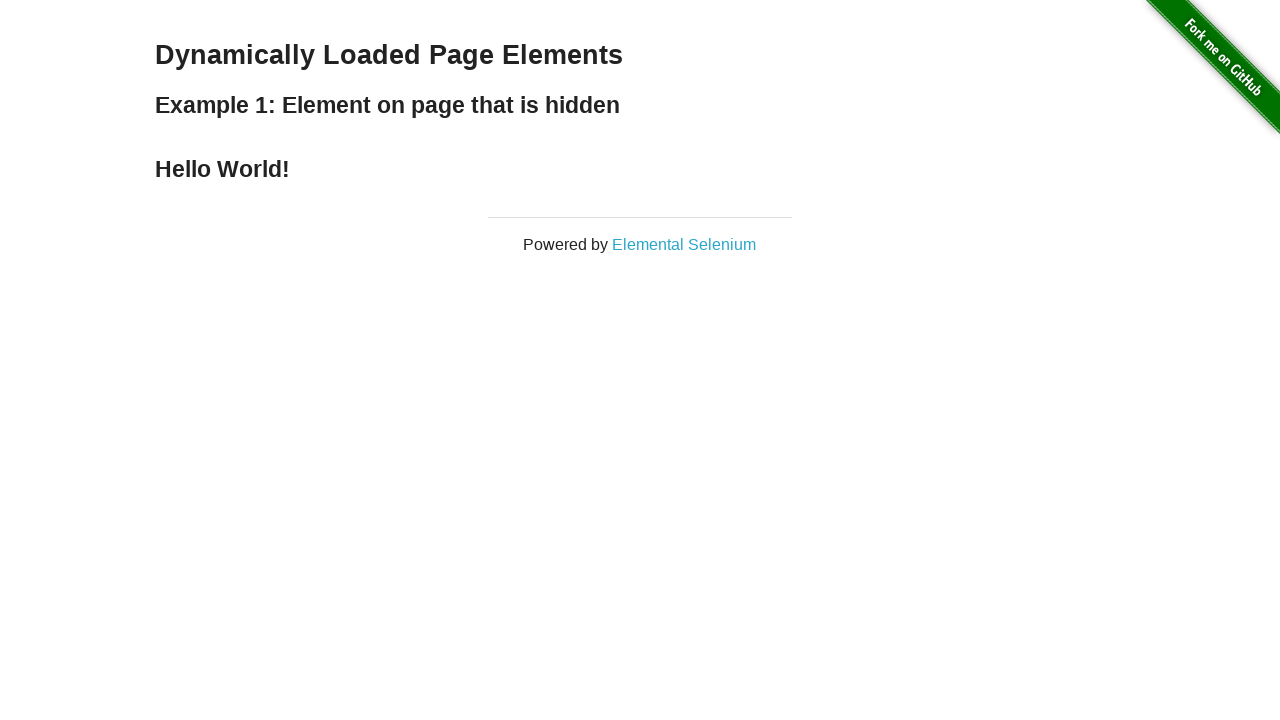

Verified that finish element is now visible
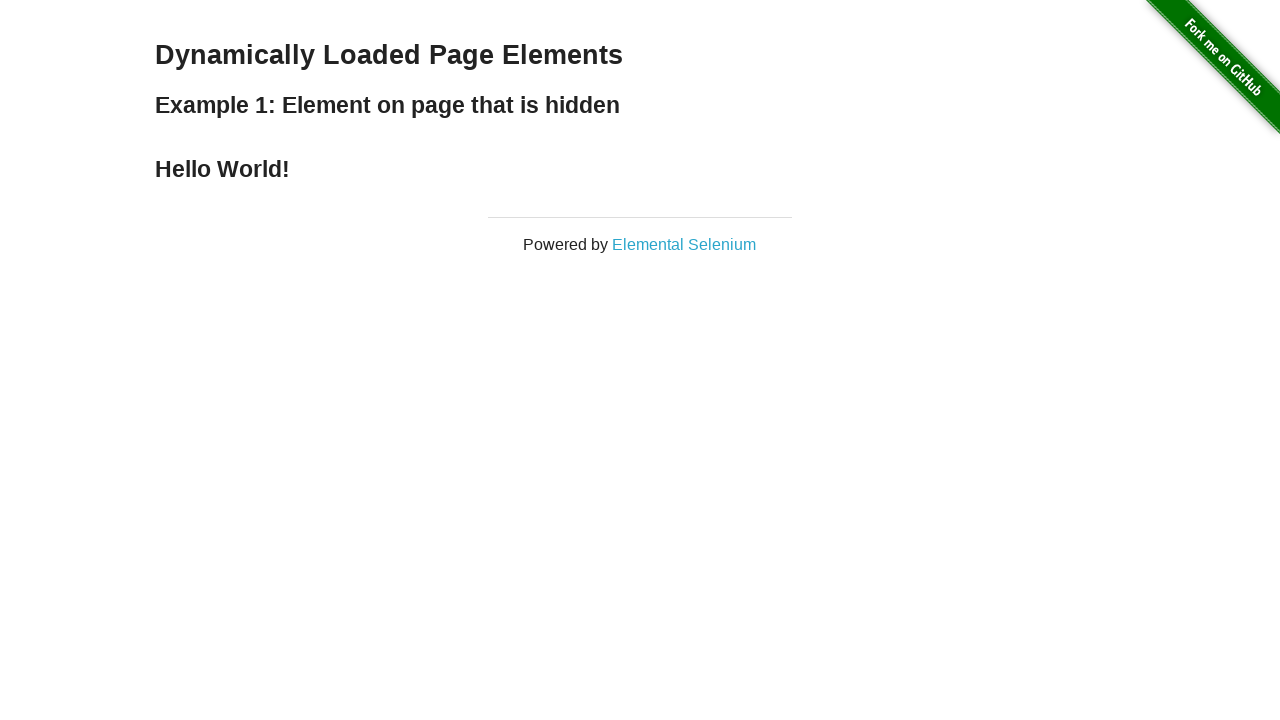

Verified that finish element contains 'Hello World!' text
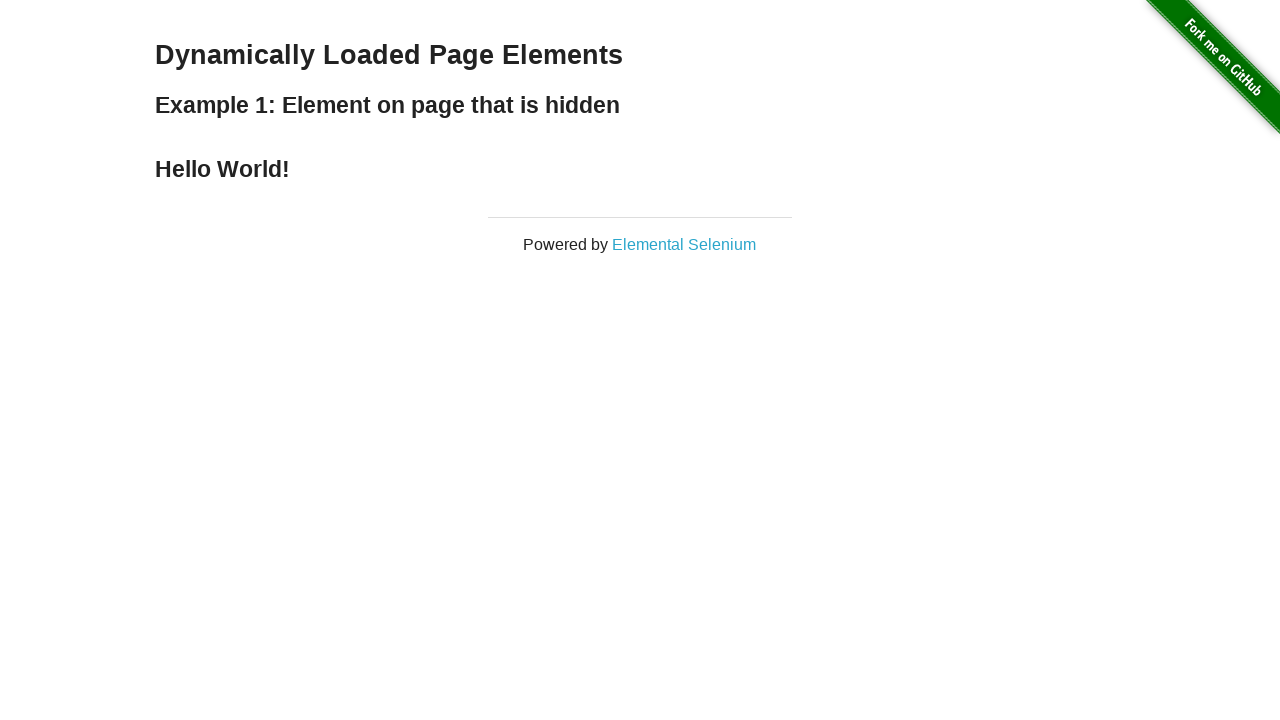

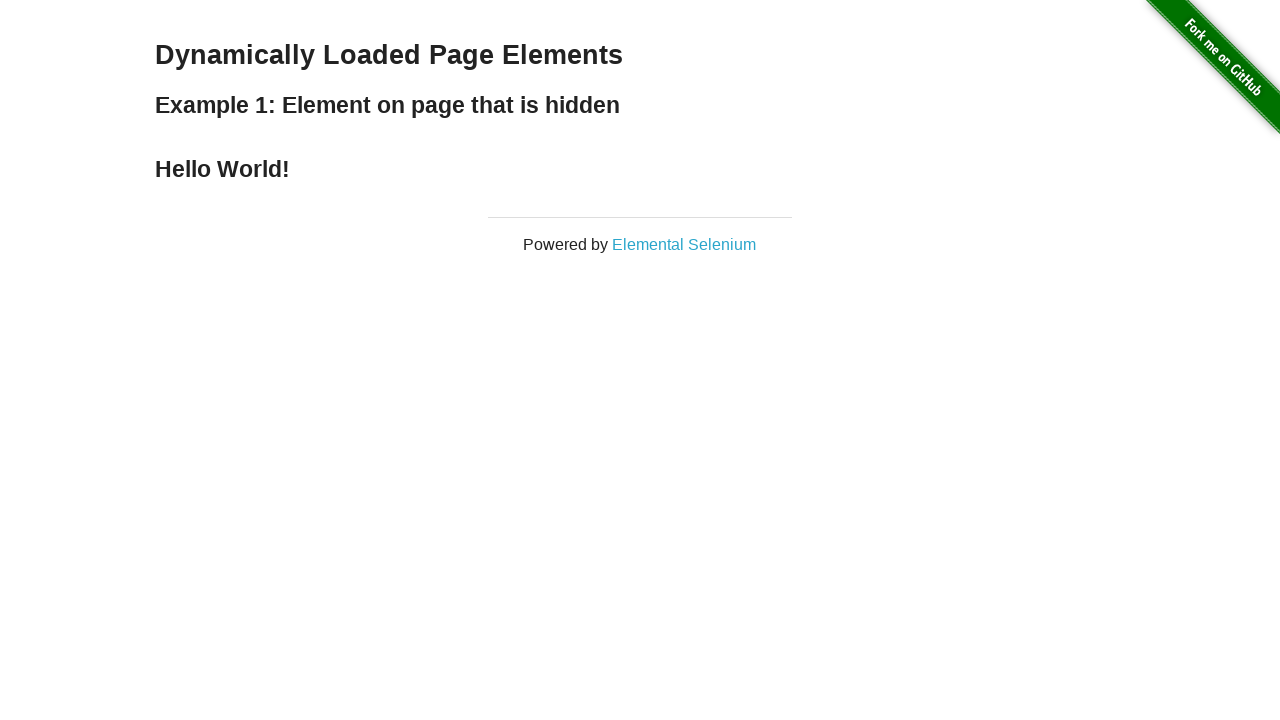